Tests that other controls are hidden when editing a todo item.

Starting URL: https://demo.playwright.dev/todomvc

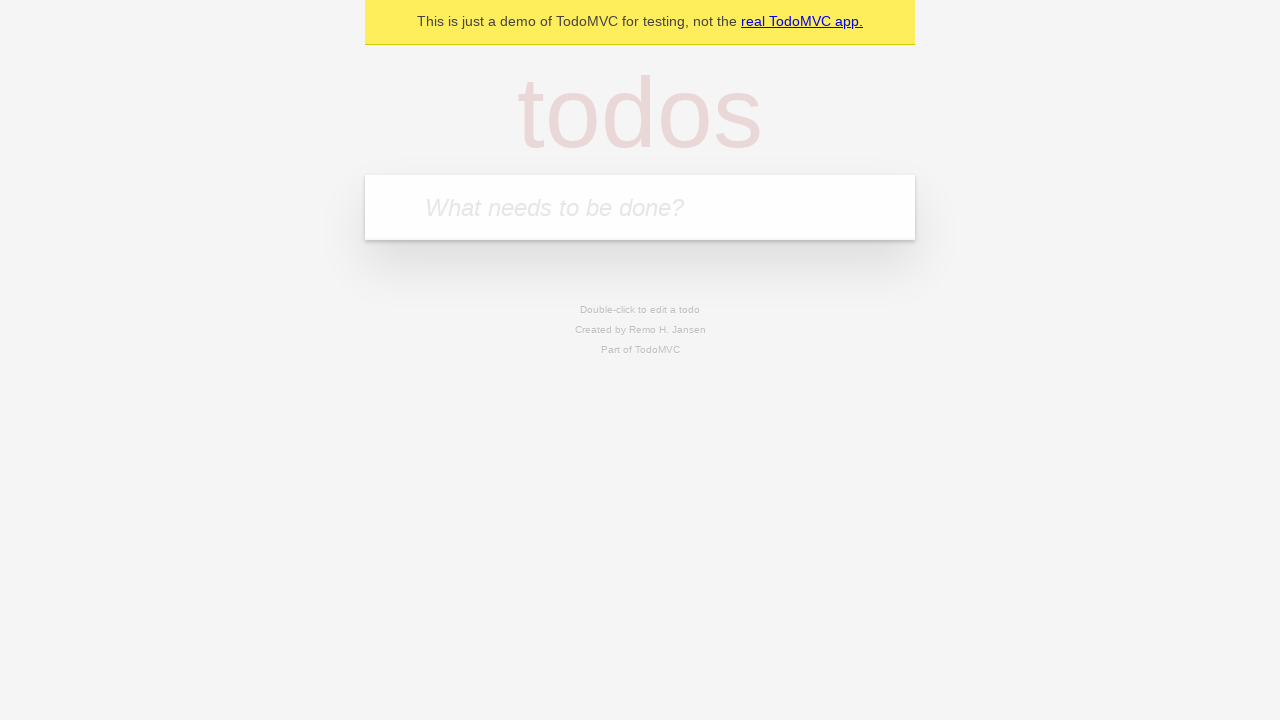

Filled first todo input with 'buy some cheese' on .new-todo
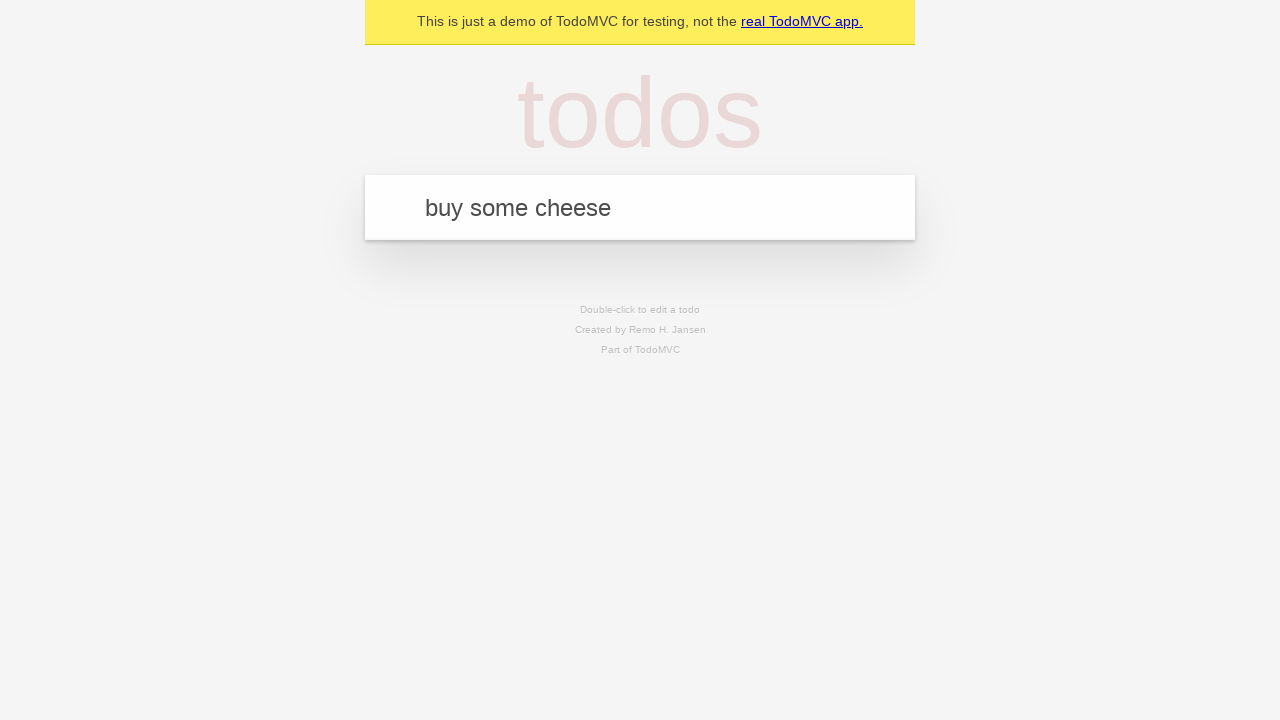

Pressed Enter to create first todo item on .new-todo
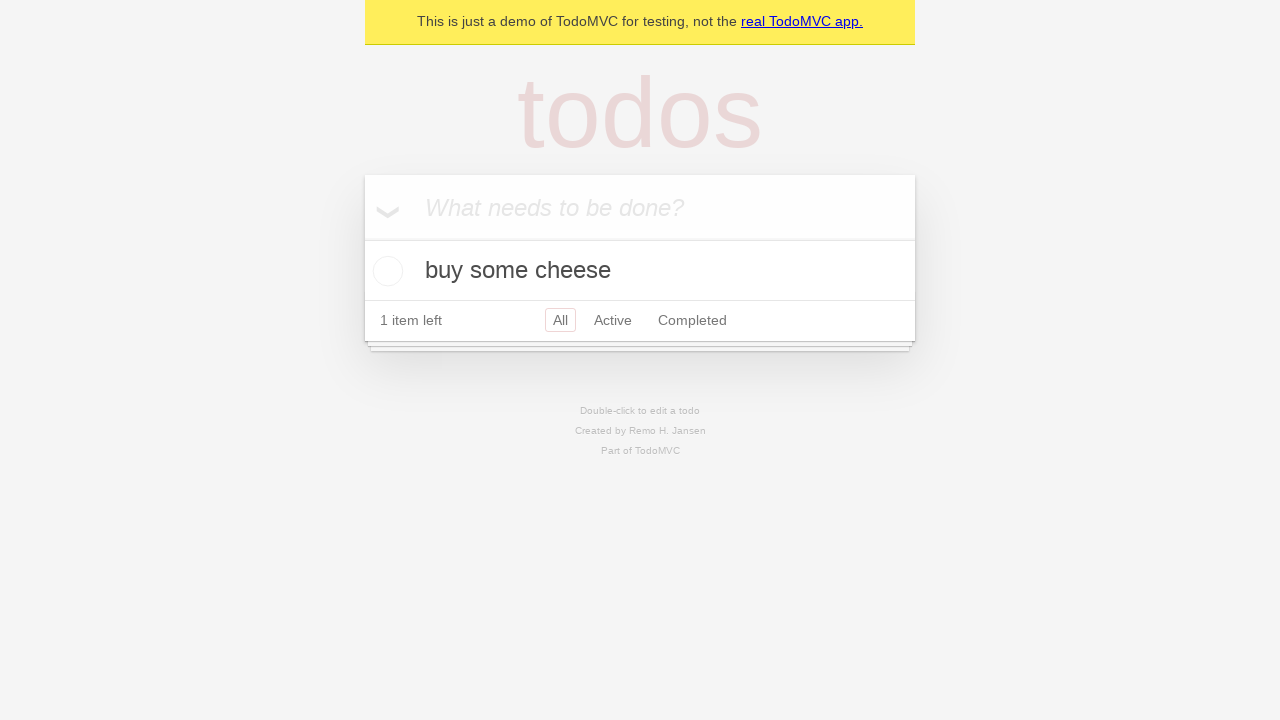

Filled second todo input with 'feed the cat' on .new-todo
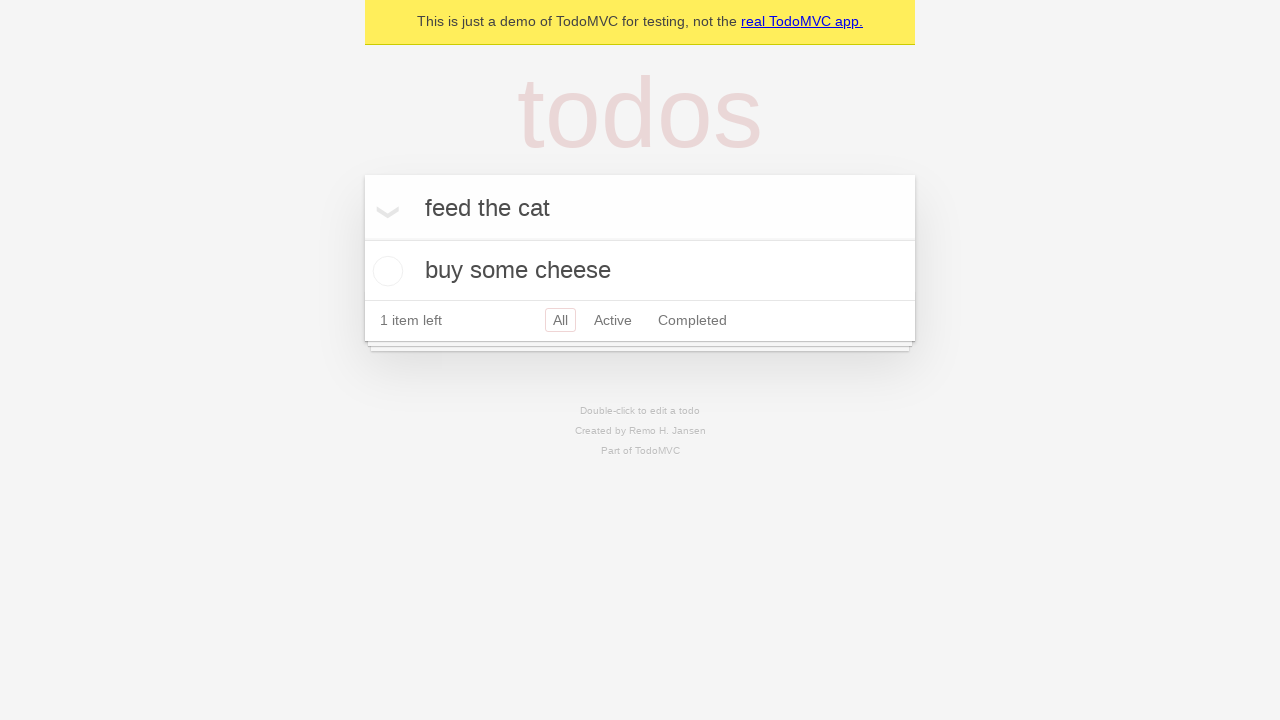

Pressed Enter to create second todo item on .new-todo
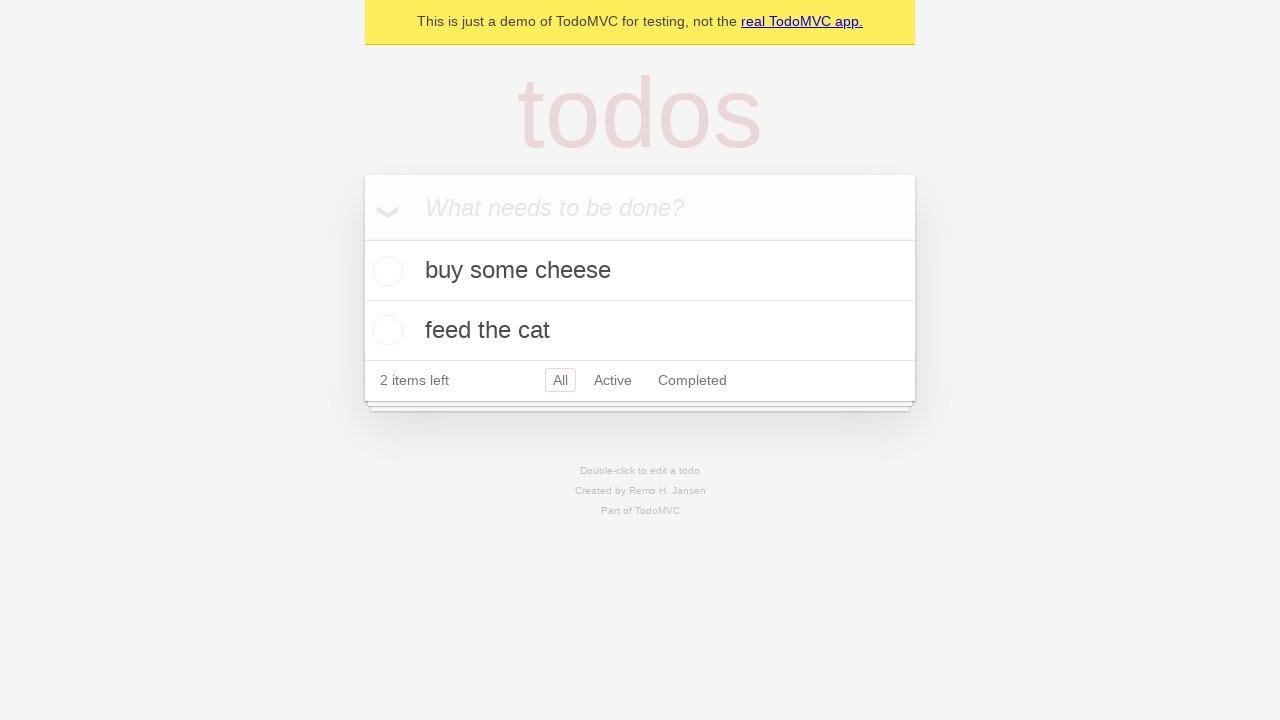

Filled third todo input with 'book a doctors appointment' on .new-todo
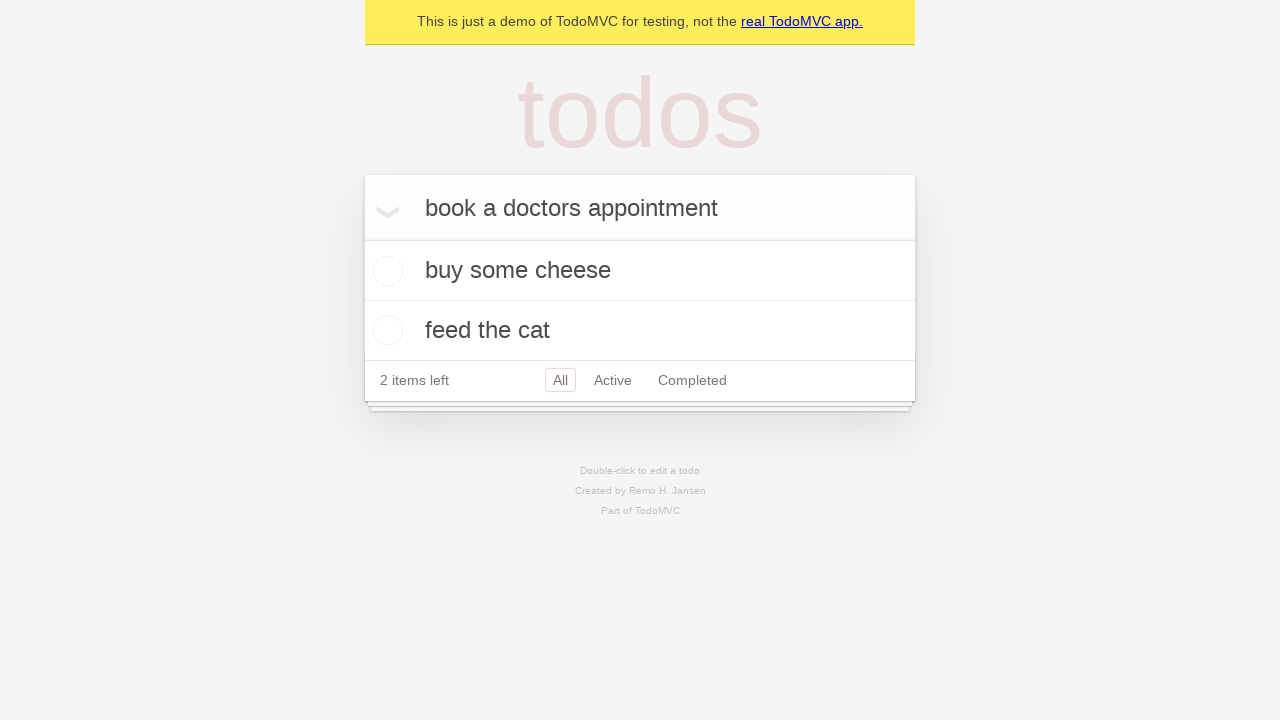

Pressed Enter to create third todo item on .new-todo
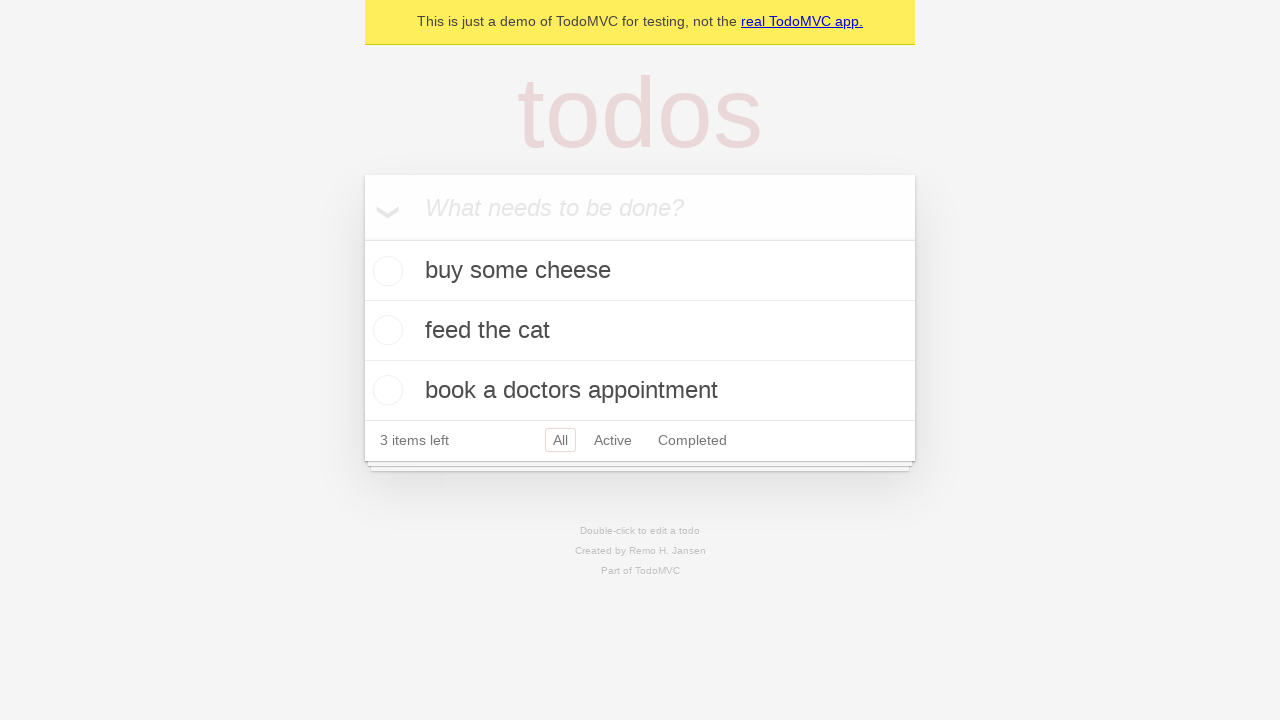

Waited for all three todo items to appear in the list
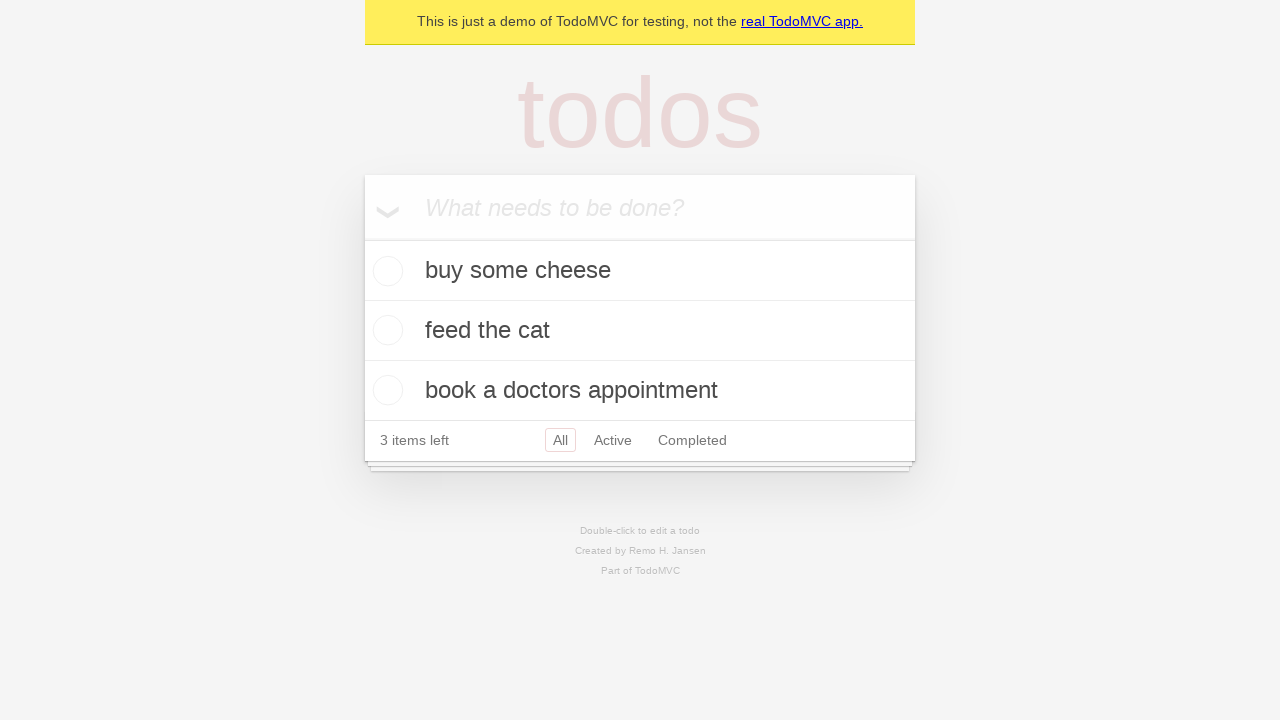

Double-clicked second todo item to enter edit mode at (640, 331) on .todo-list li >> nth=1
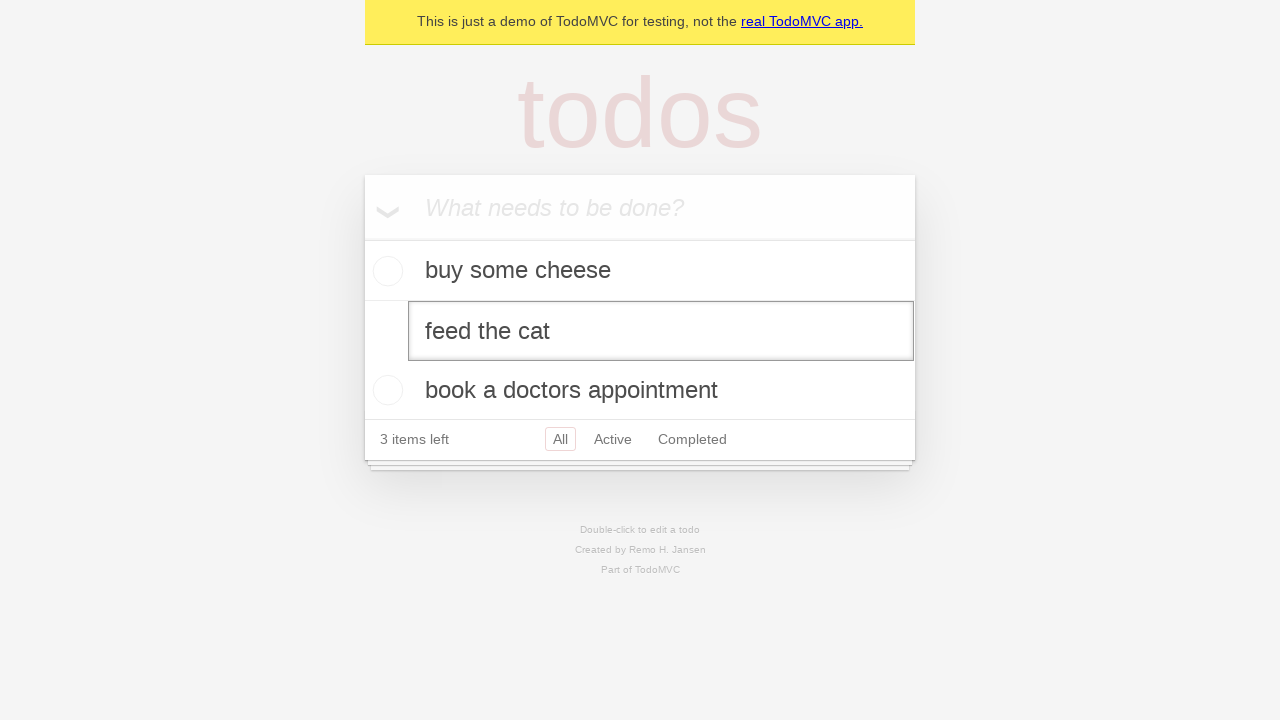

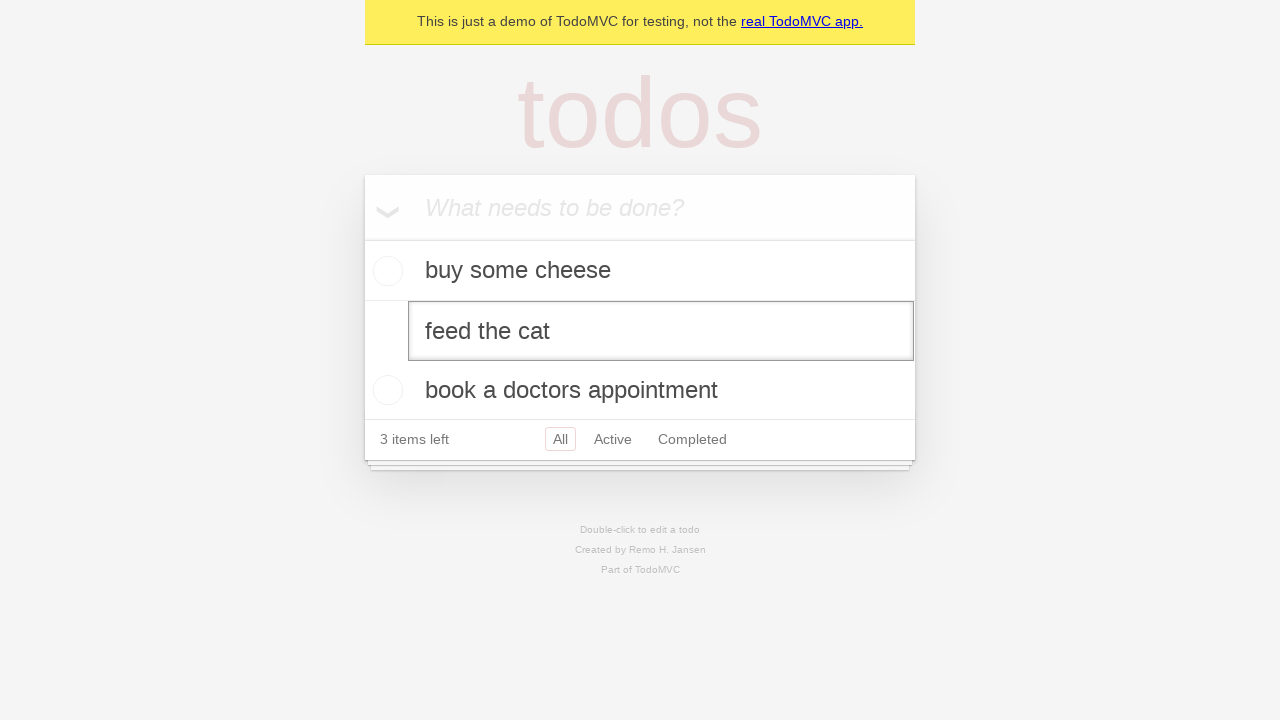